Tests drag and drop functionality by dragging an element from one location and dropping it to another on the jQuery UI demo page

Starting URL: https://jqueryui.com/droppable/

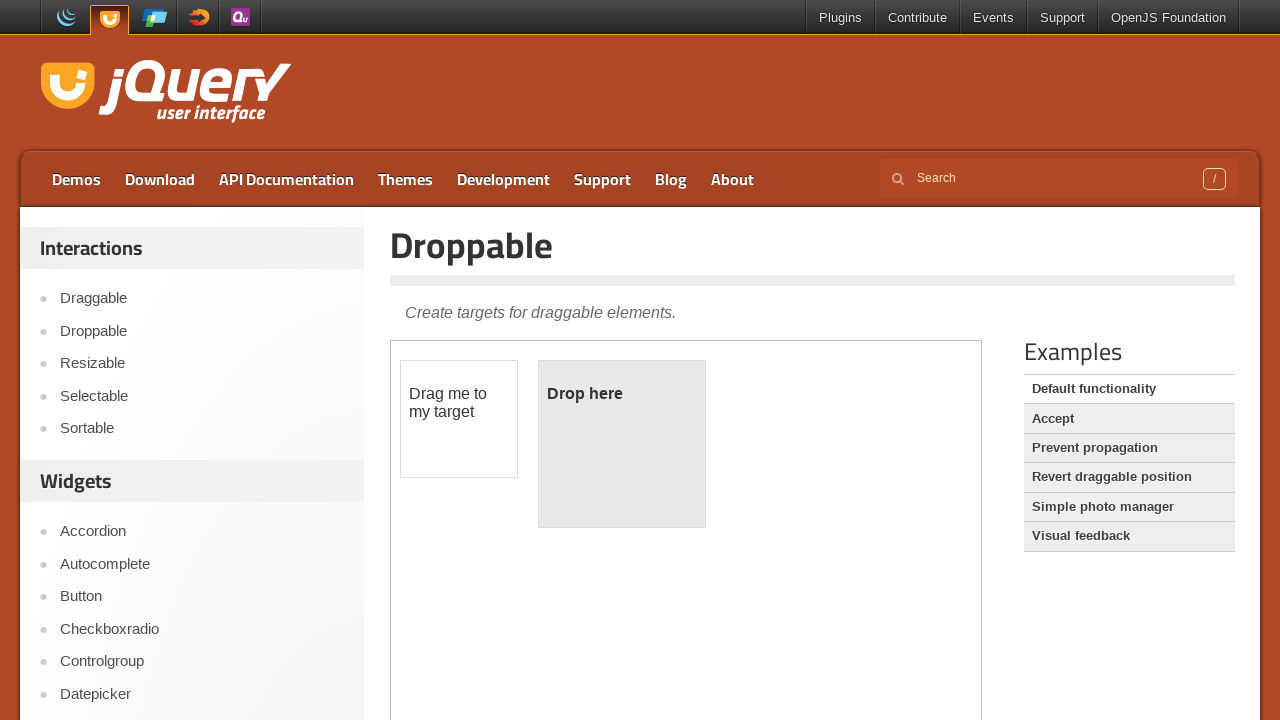

Located the first iframe containing the drag and drop demo
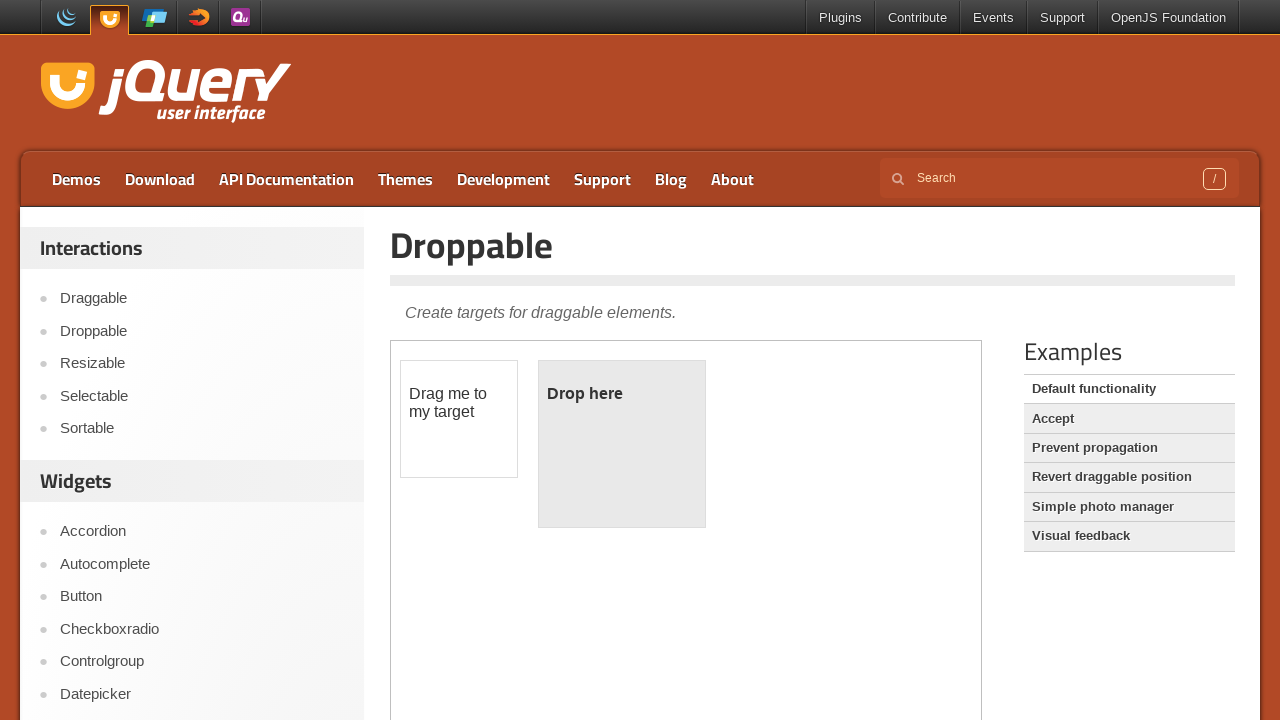

Located the draggable element with ID 'draggable'
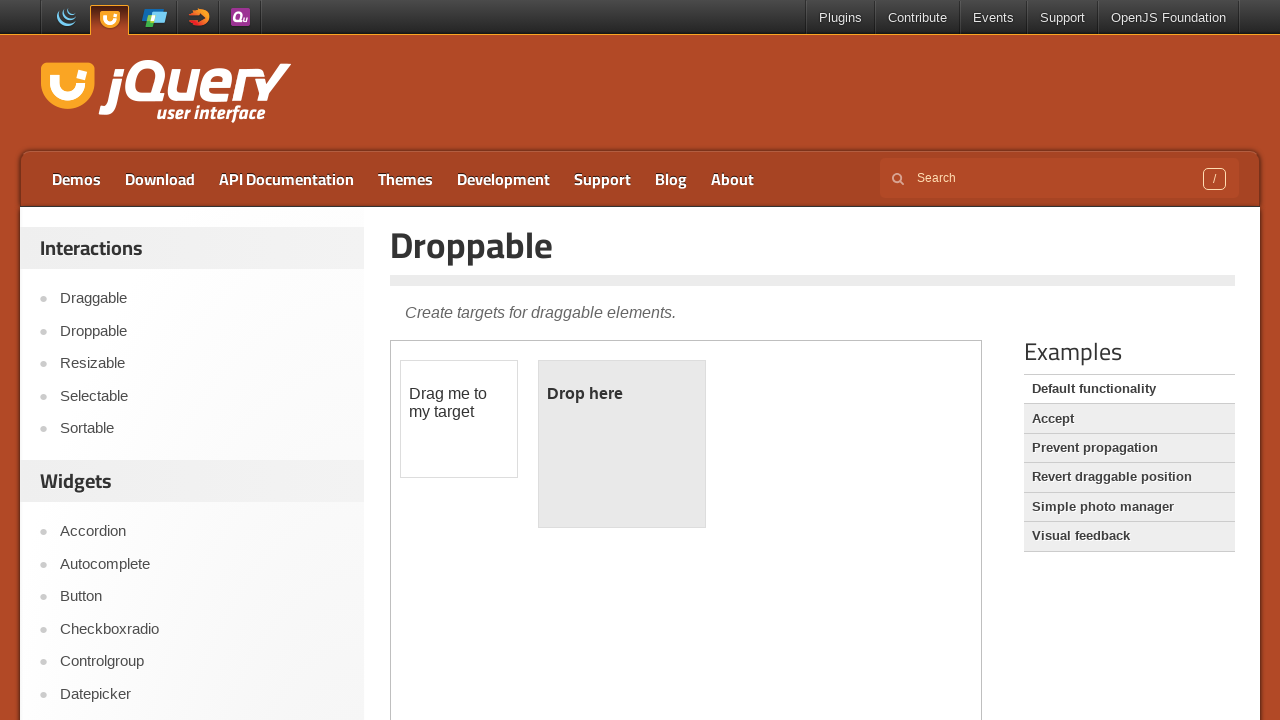

Located the droppable element with ID 'droppable'
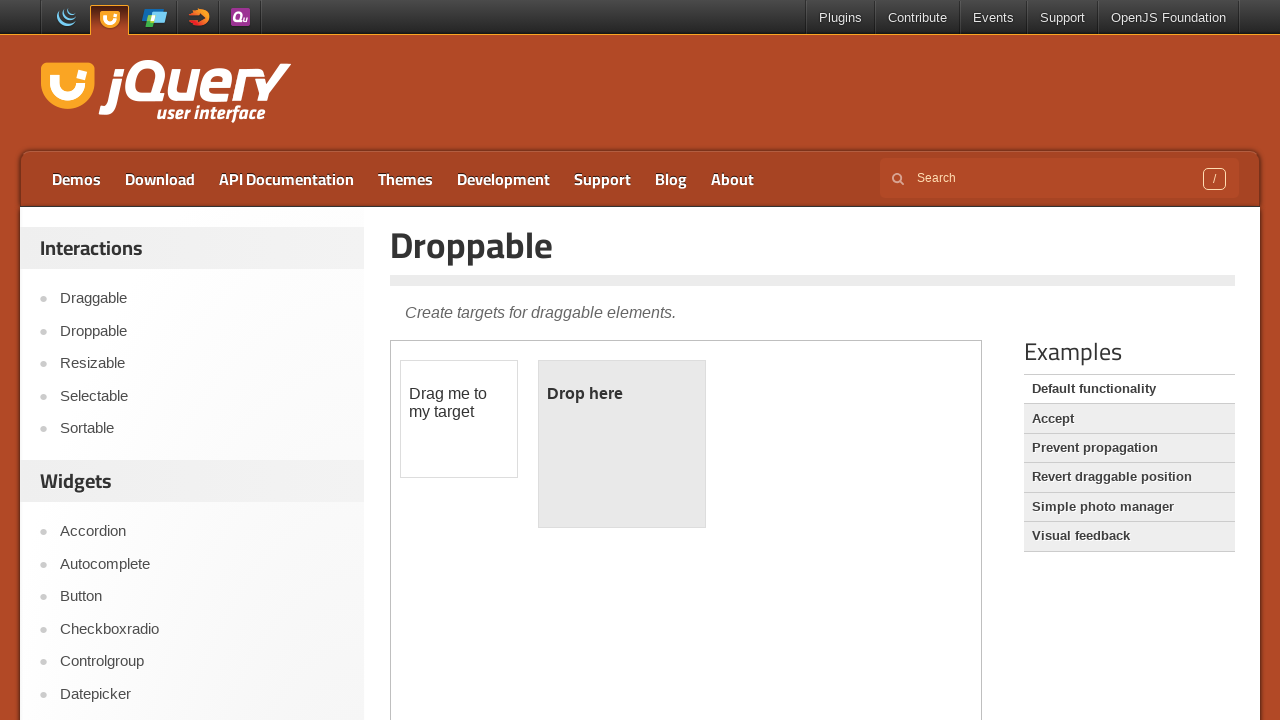

Dragged the draggable element and dropped it onto the droppable element at (622, 444)
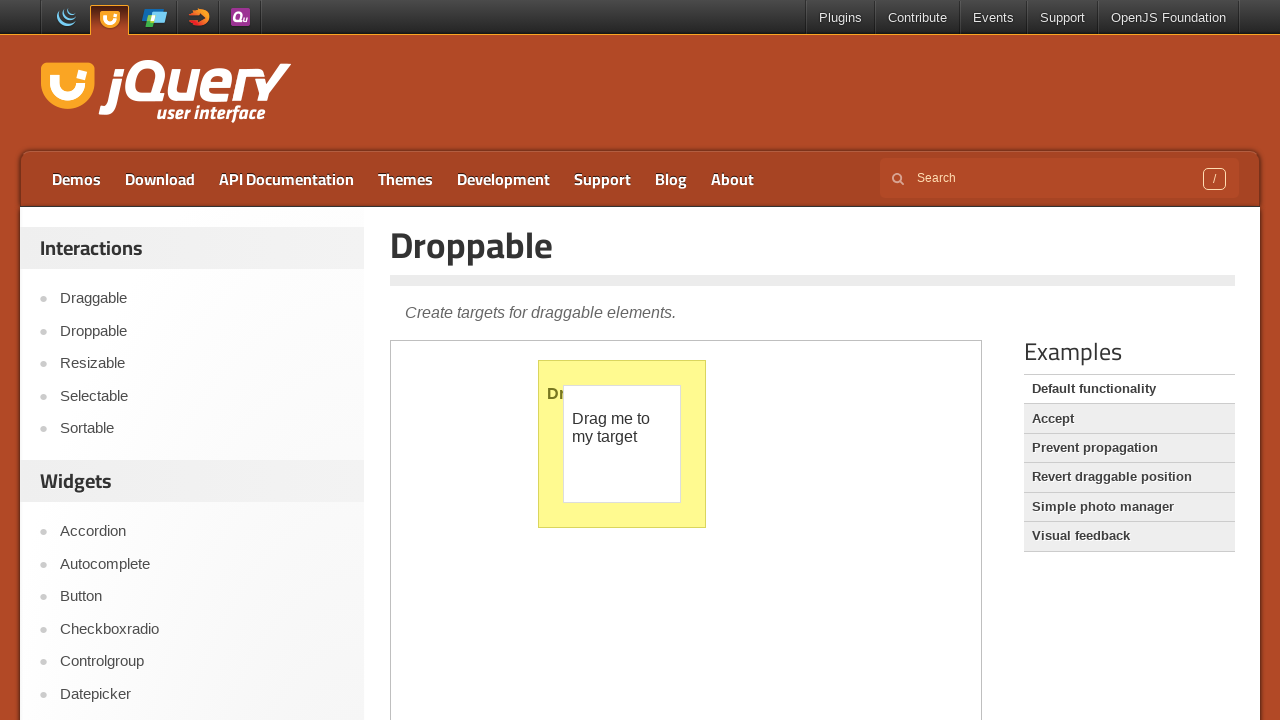

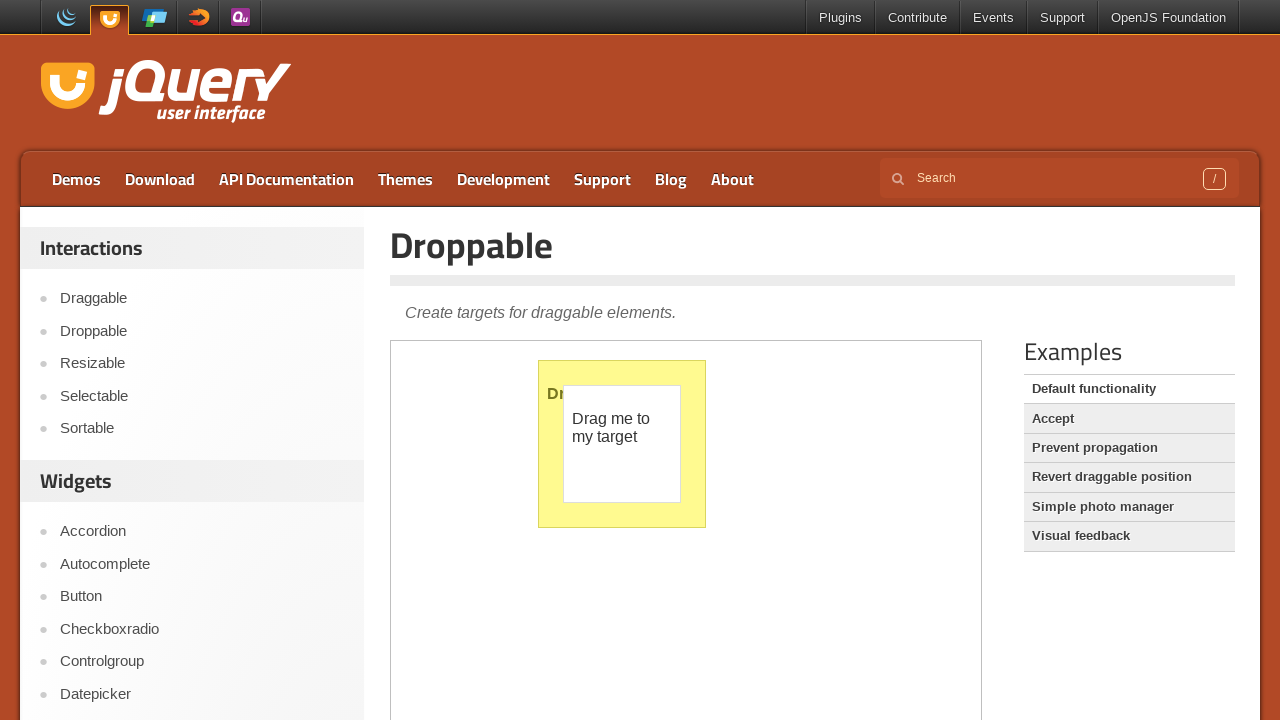